Tests hover functionality by moving mouse over an input field and verifying that a tooltip appears with the expected text

Starting URL: https://automationfc.github.io/jquery-tooltip/

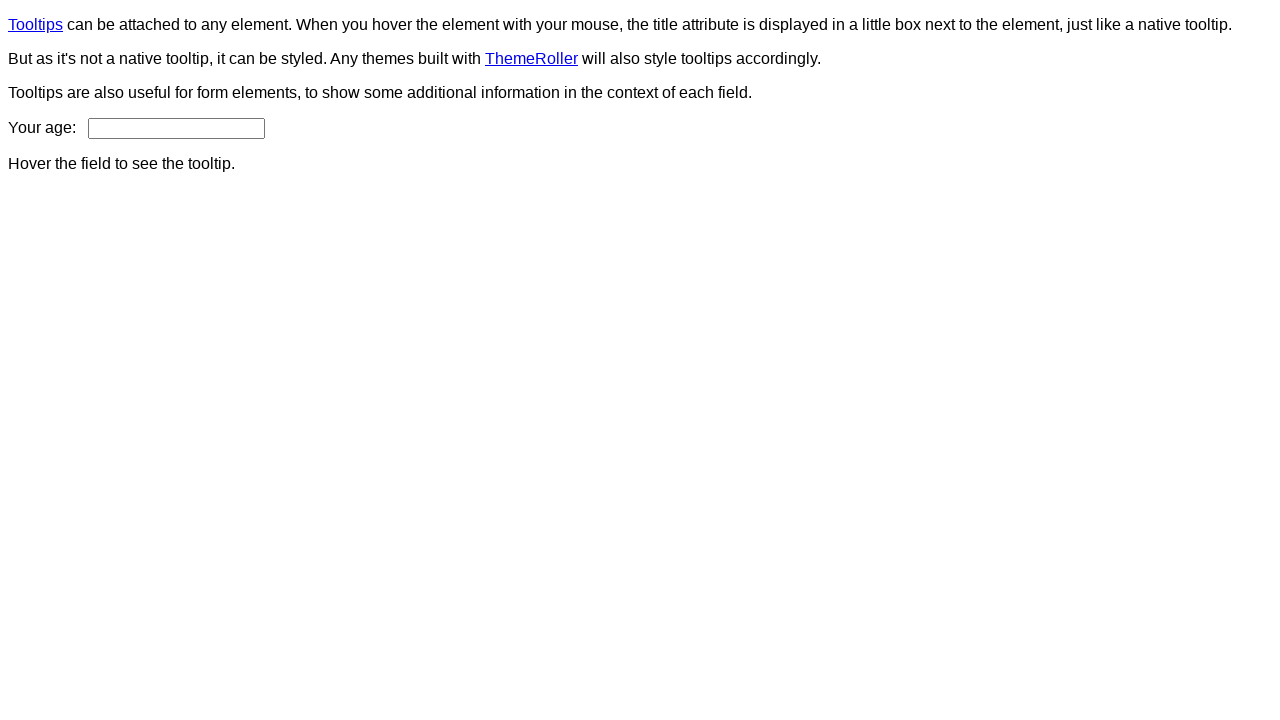

Hovered over age input field at (176, 128) on #age
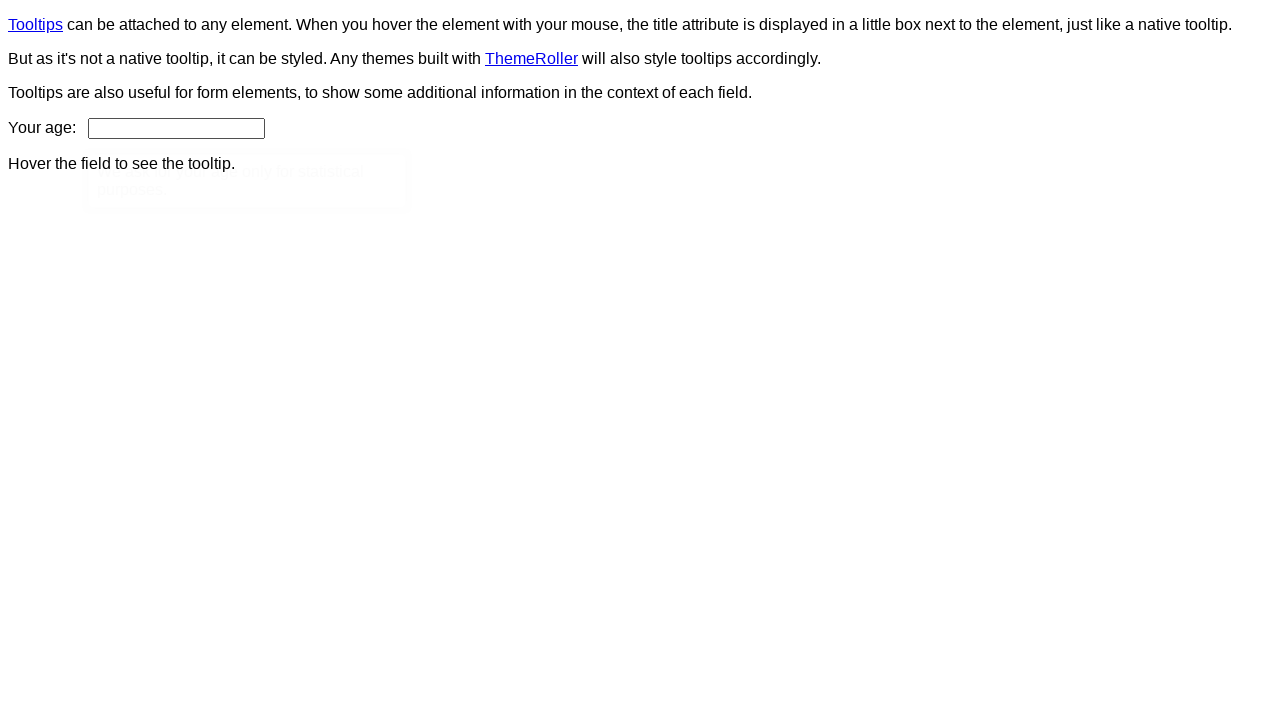

Tooltip appeared and became visible
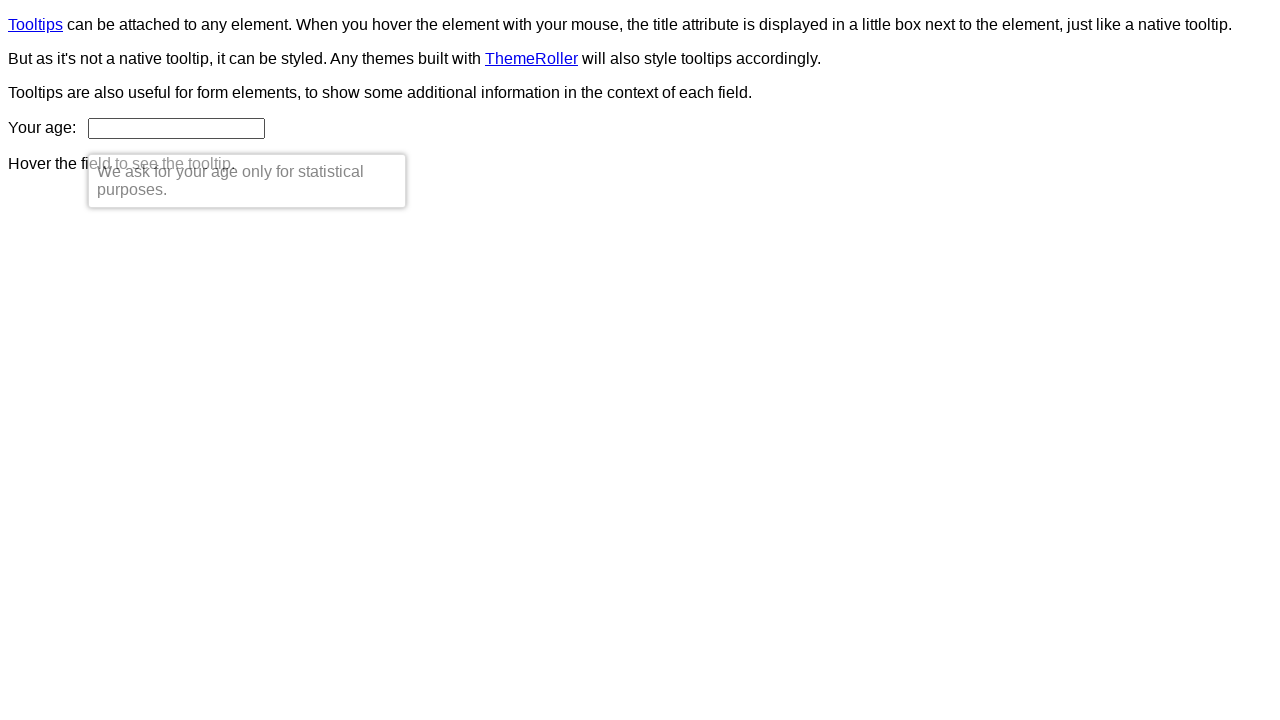

Verified tooltip content matches expected text: 'We ask for your age only for statistical purposes.'
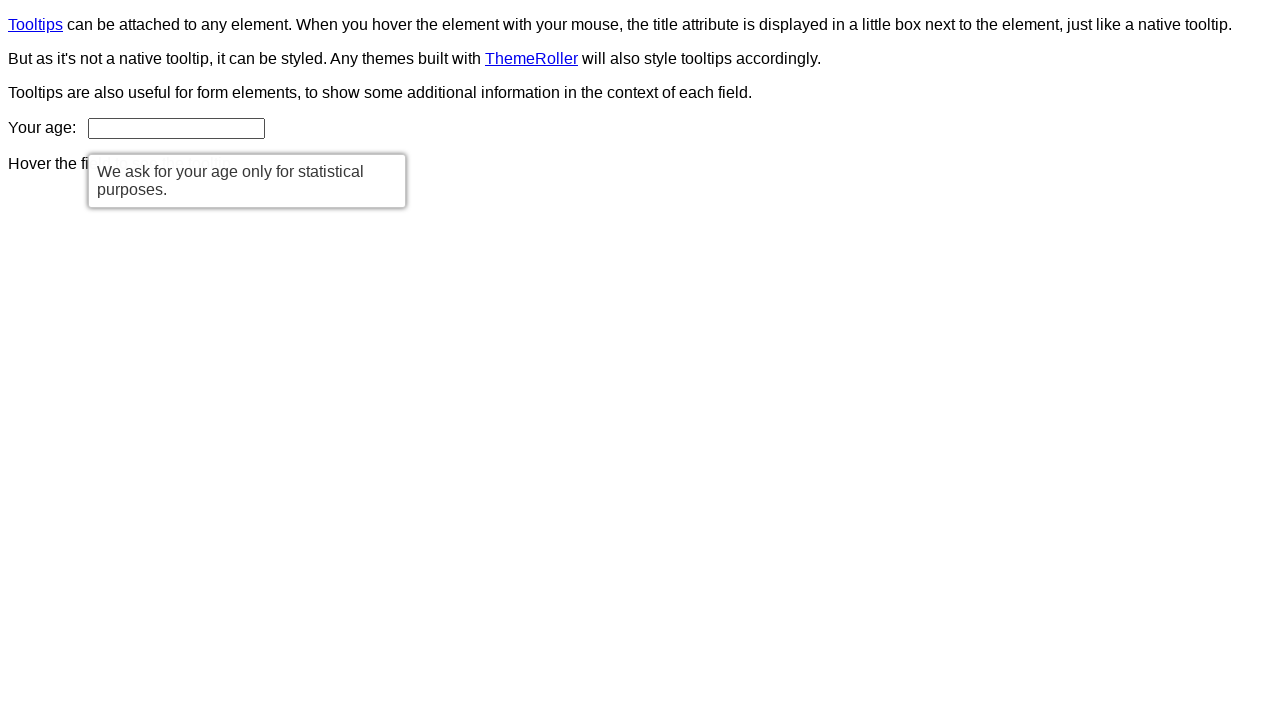

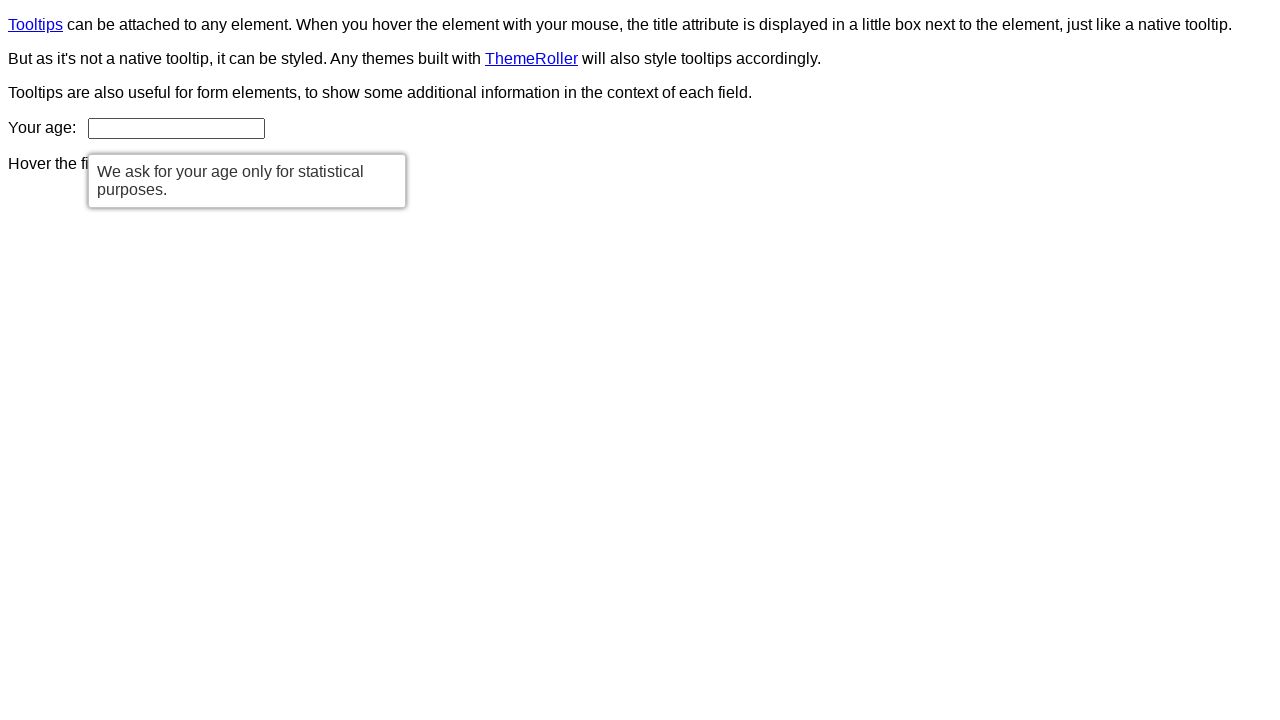